Tests scrolling functionality on RedBus website by scrolling vertically and horizontally on the page

Starting URL: https://www.redbus.in/

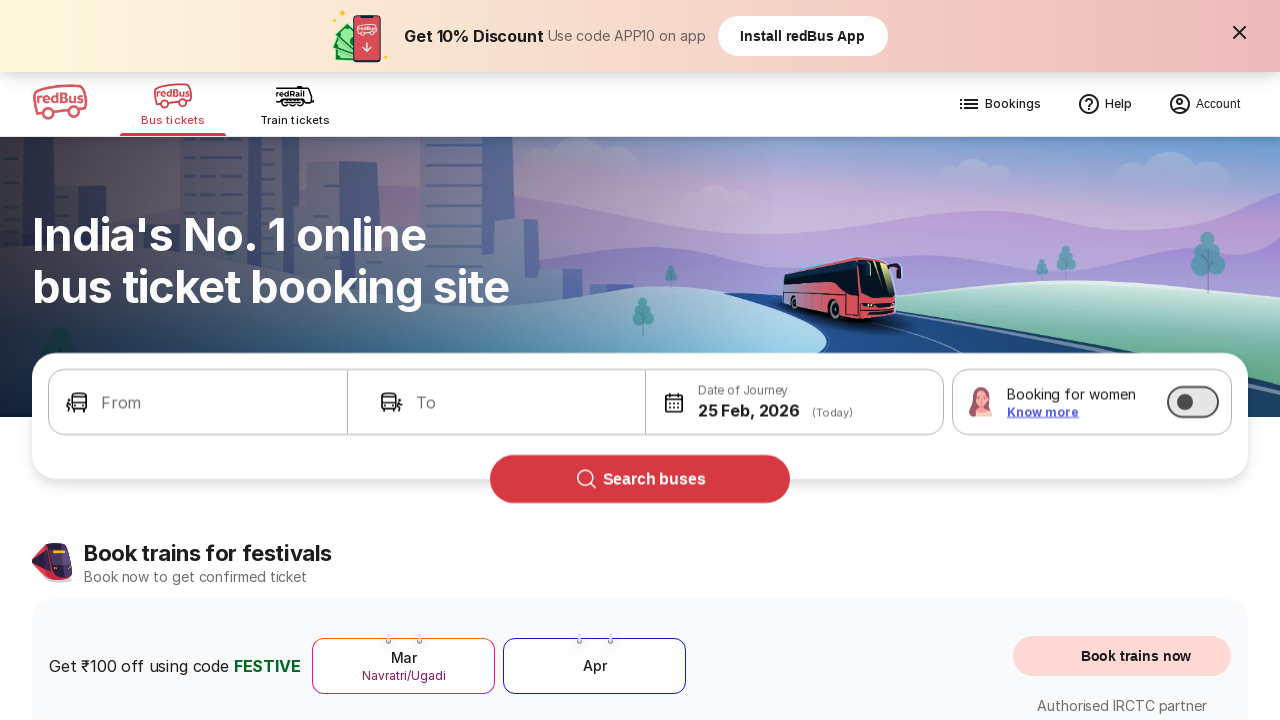

Scrolled vertically down by 1500 pixels on RedBus website
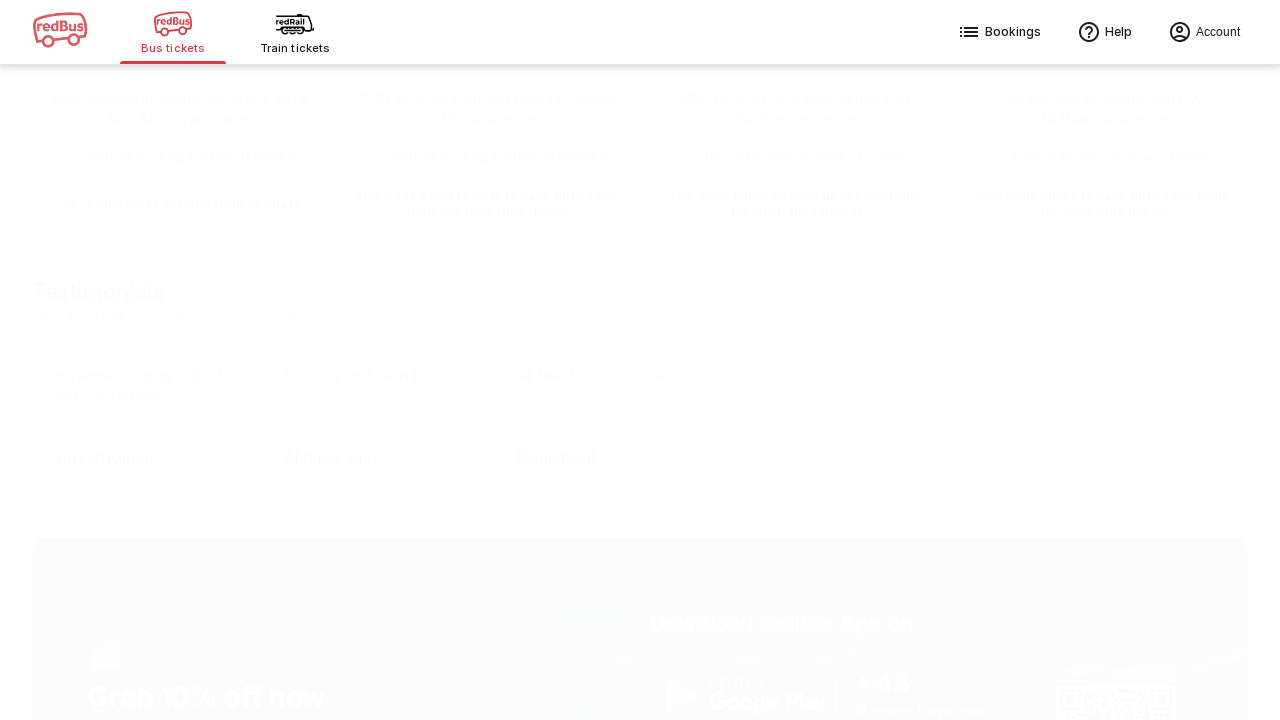

Scrolled horizontally right by 1200 pixels on RedBus website
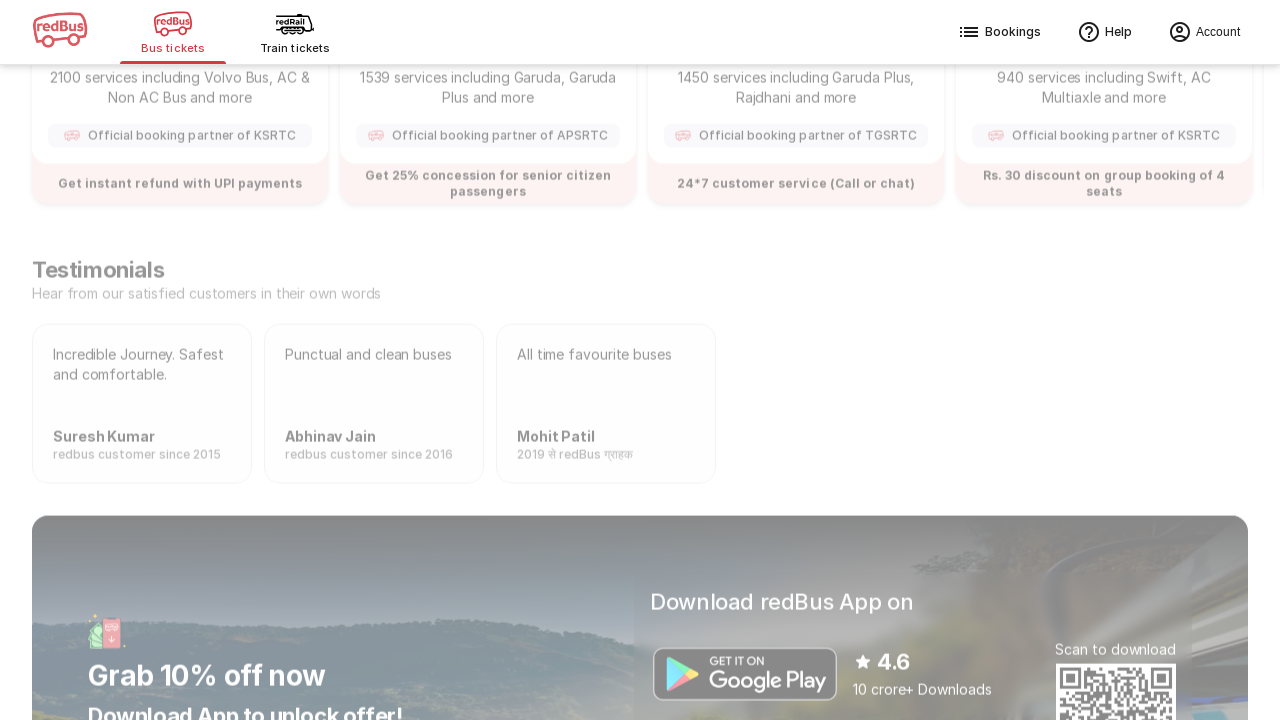

Waited 2000ms to ensure scrolling effects are visible
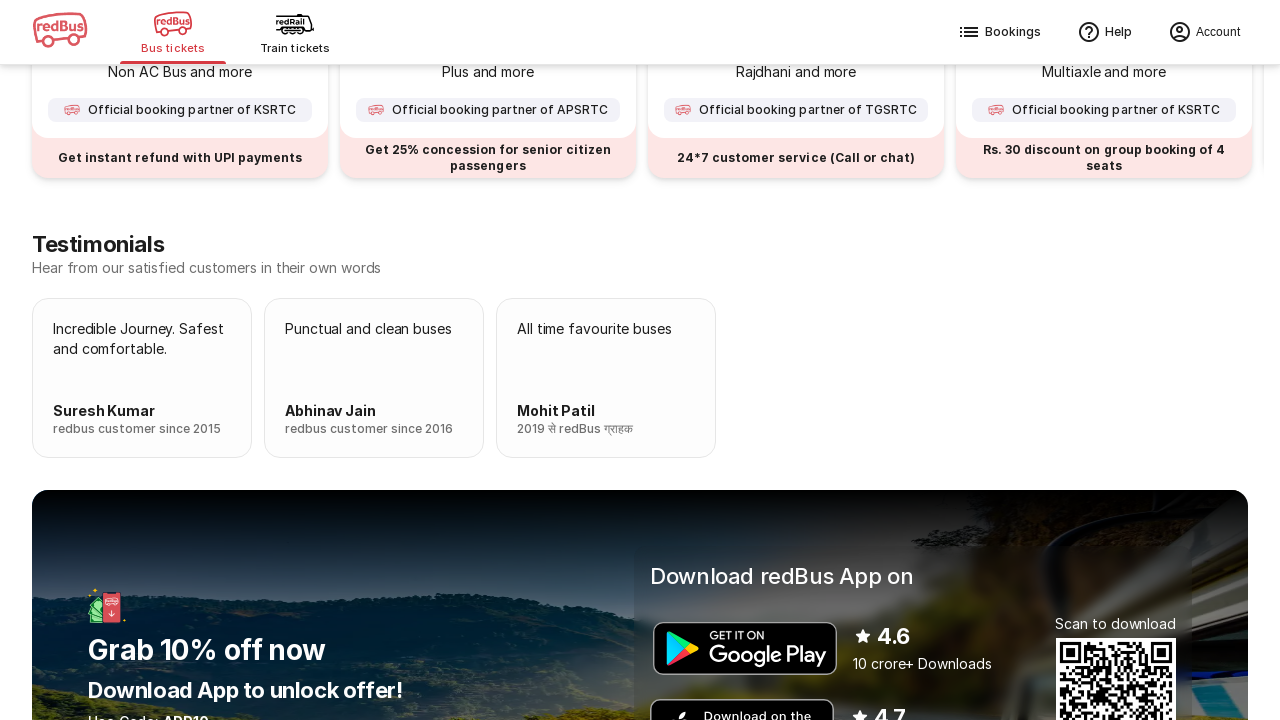

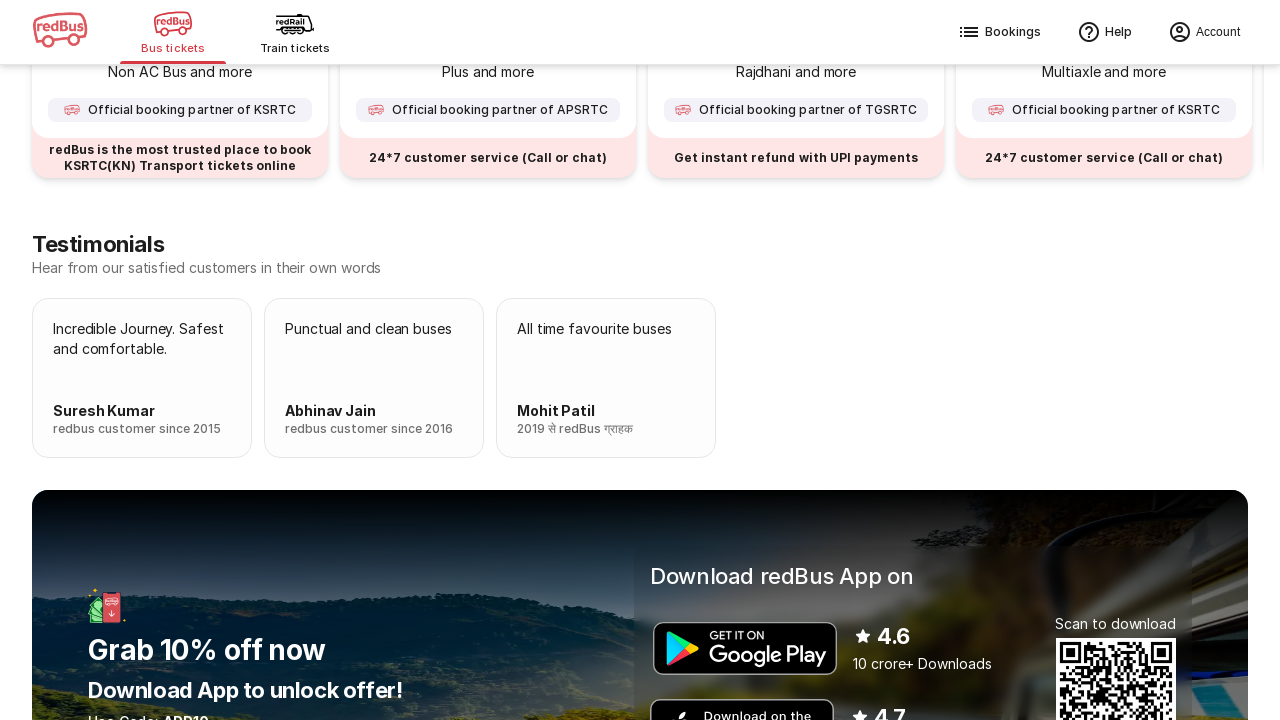